Navigates to Swag Labs demo site and sets the browser to fullscreen mode

Starting URL: https://www.saucedemo.com

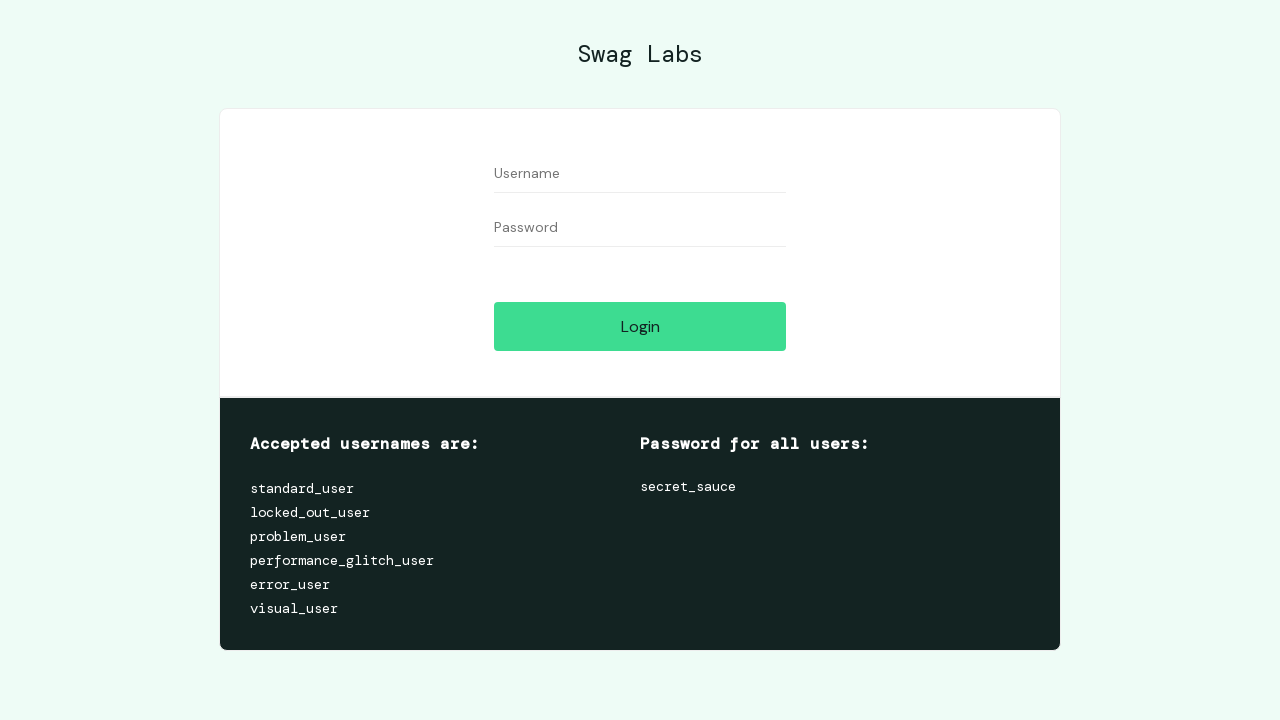

Set browser viewport to fullscreen dimensions (1920x1080)
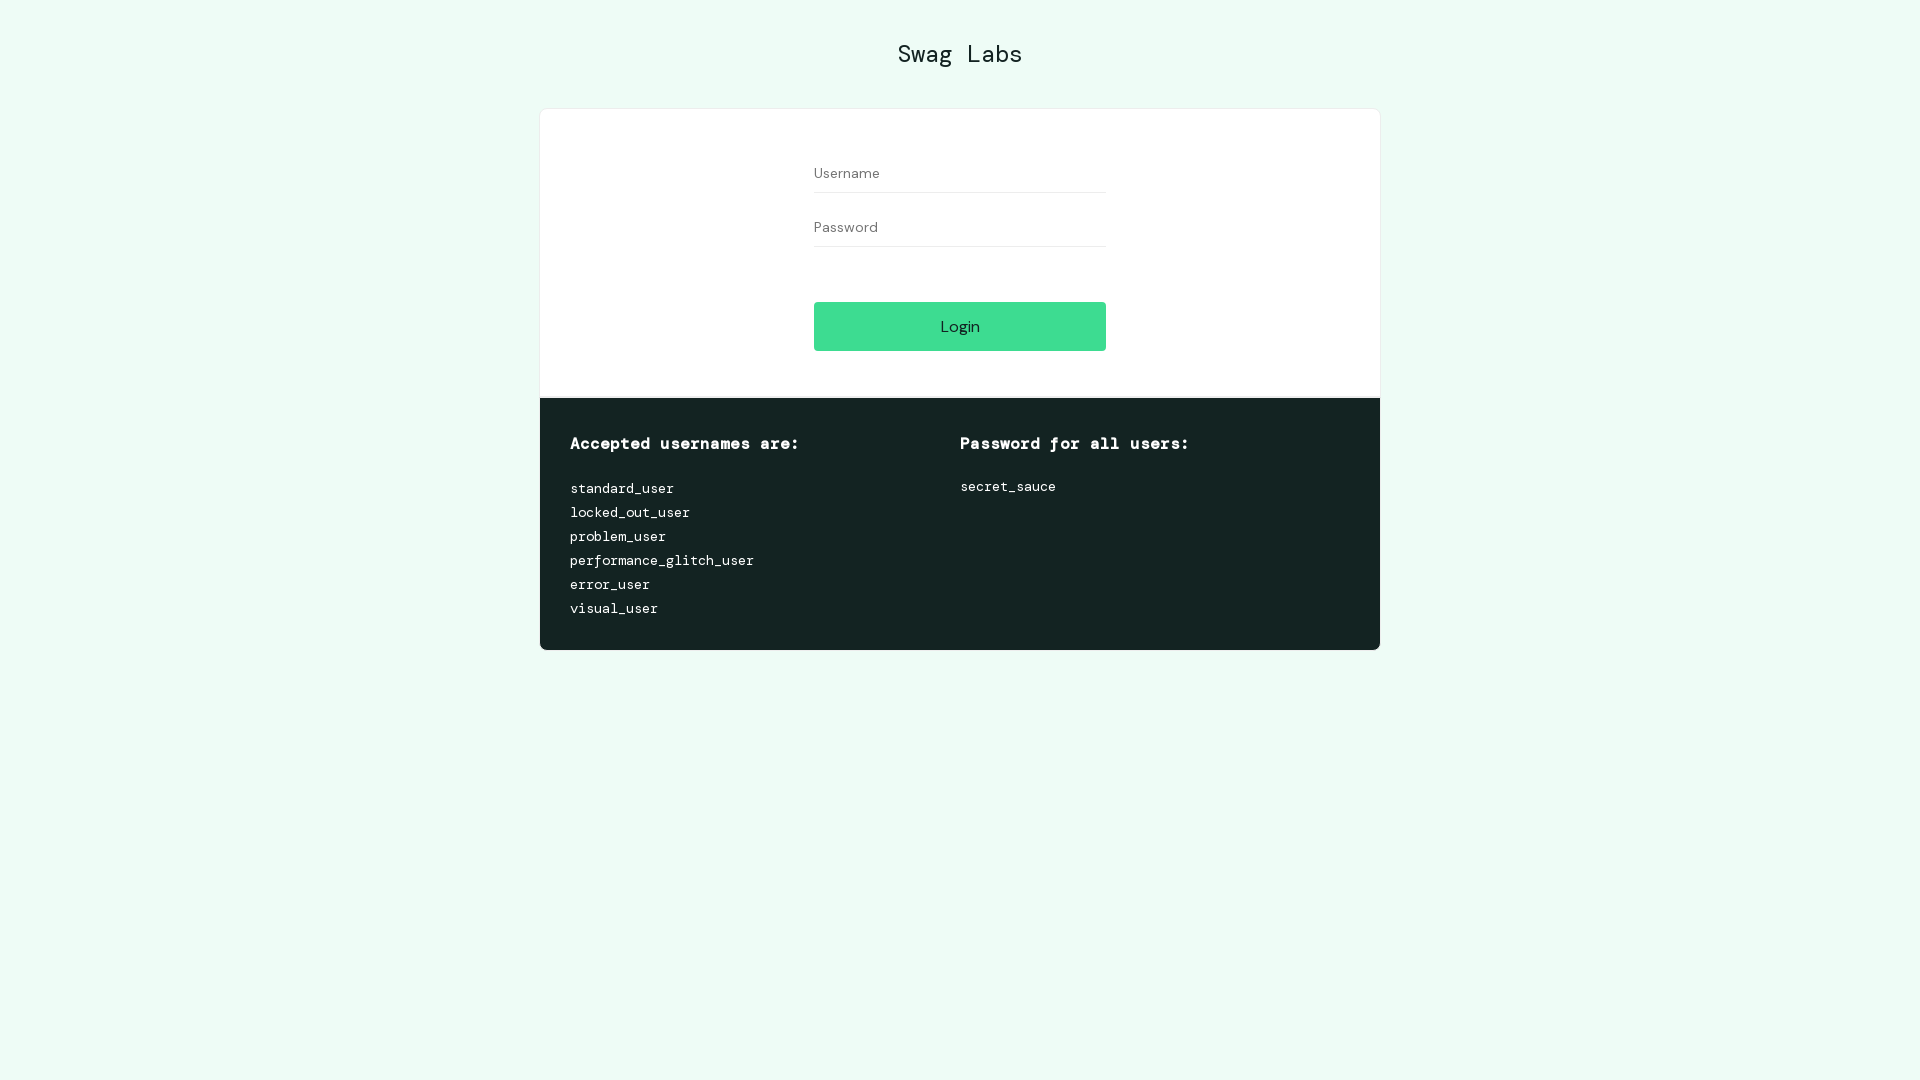

Waited for login button to load on Swag Labs page
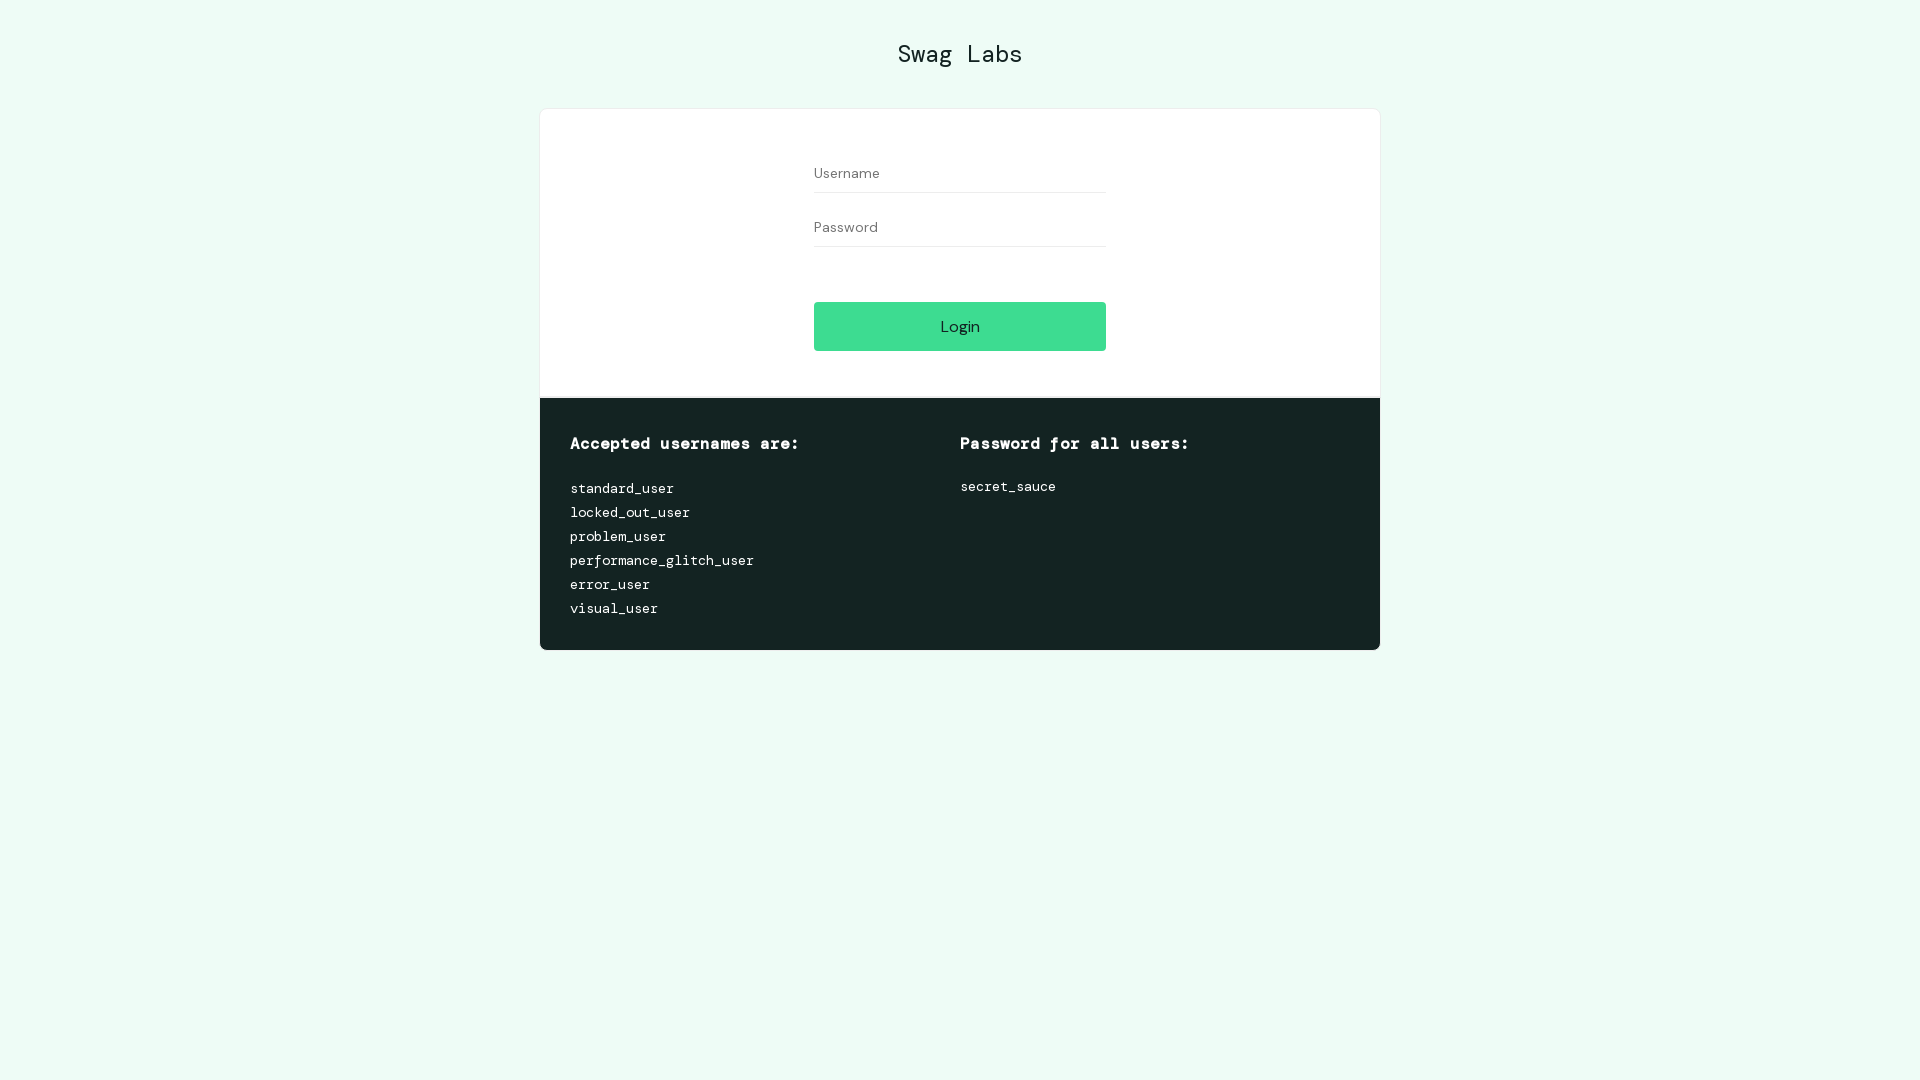

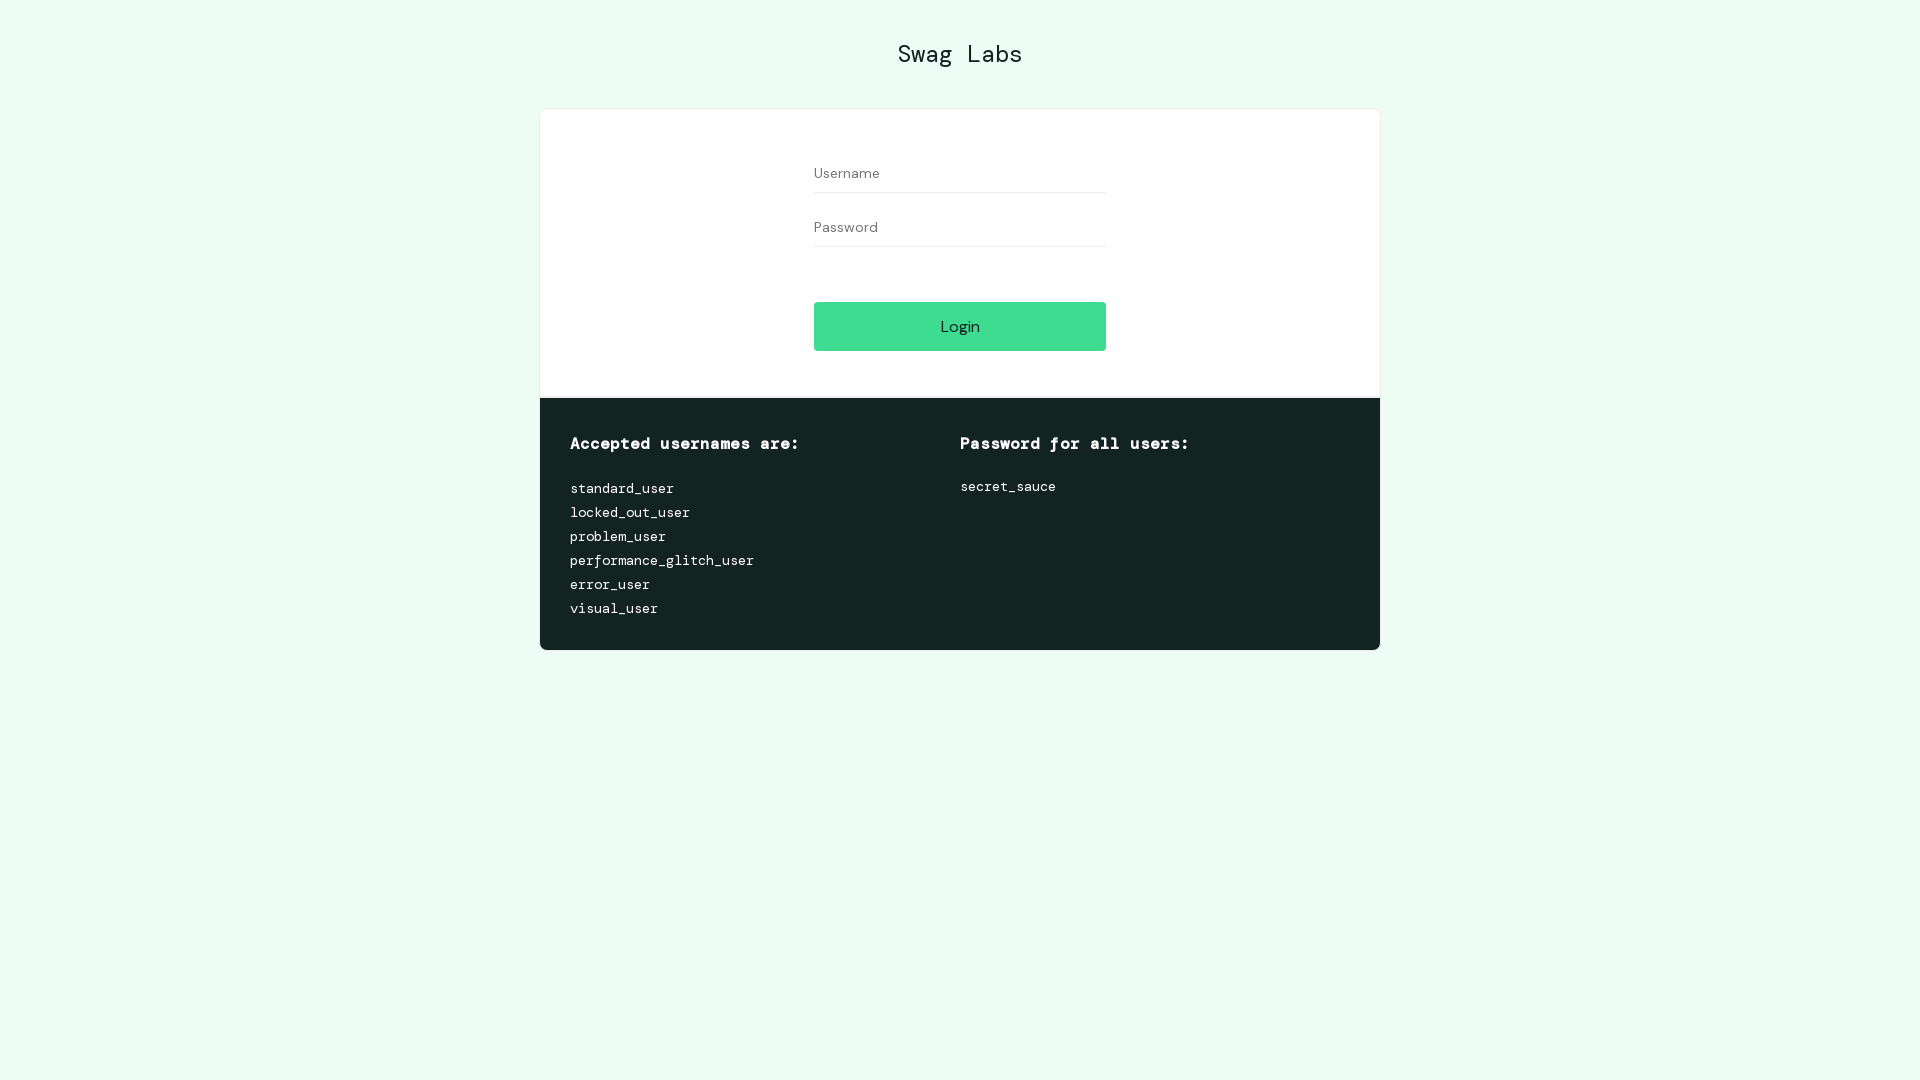